Tests adding products to cart on a product page by clicking add buttons multiple times - adding 2 of product 1, 3 of product 2, and 1 of product 3

Starting URL: https://material.playwrightvn.com/

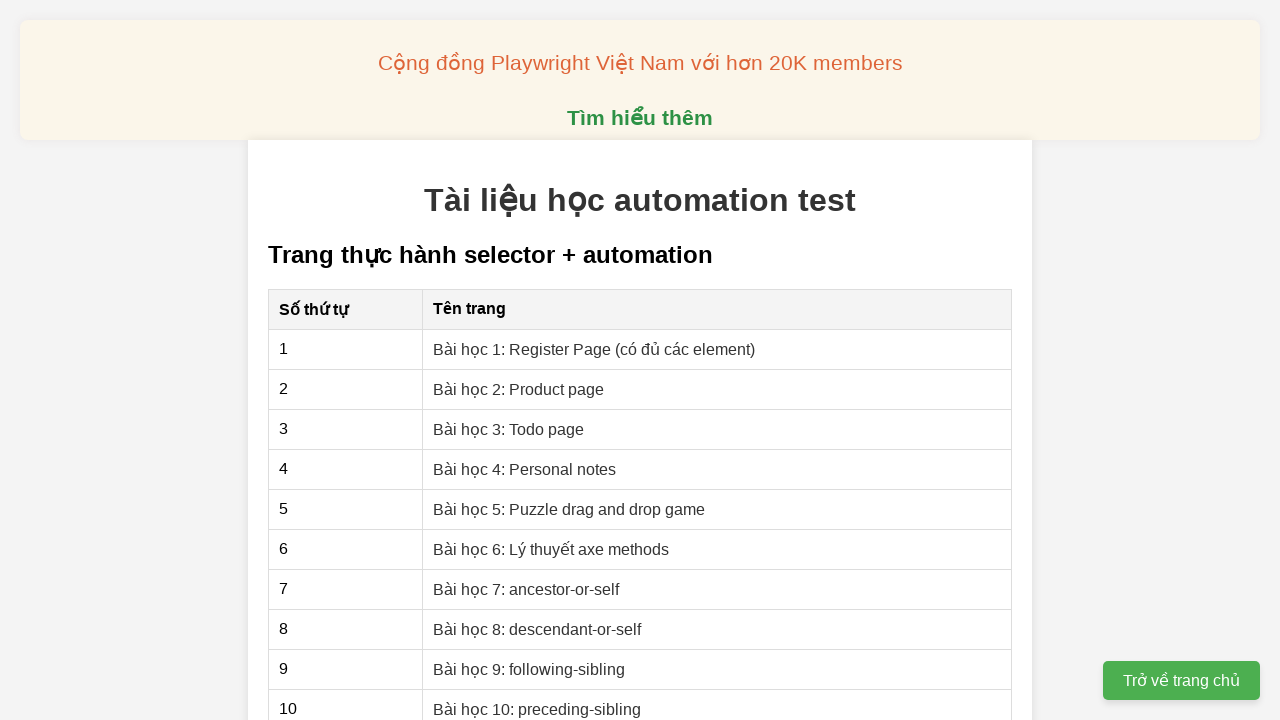

Navigated to product page
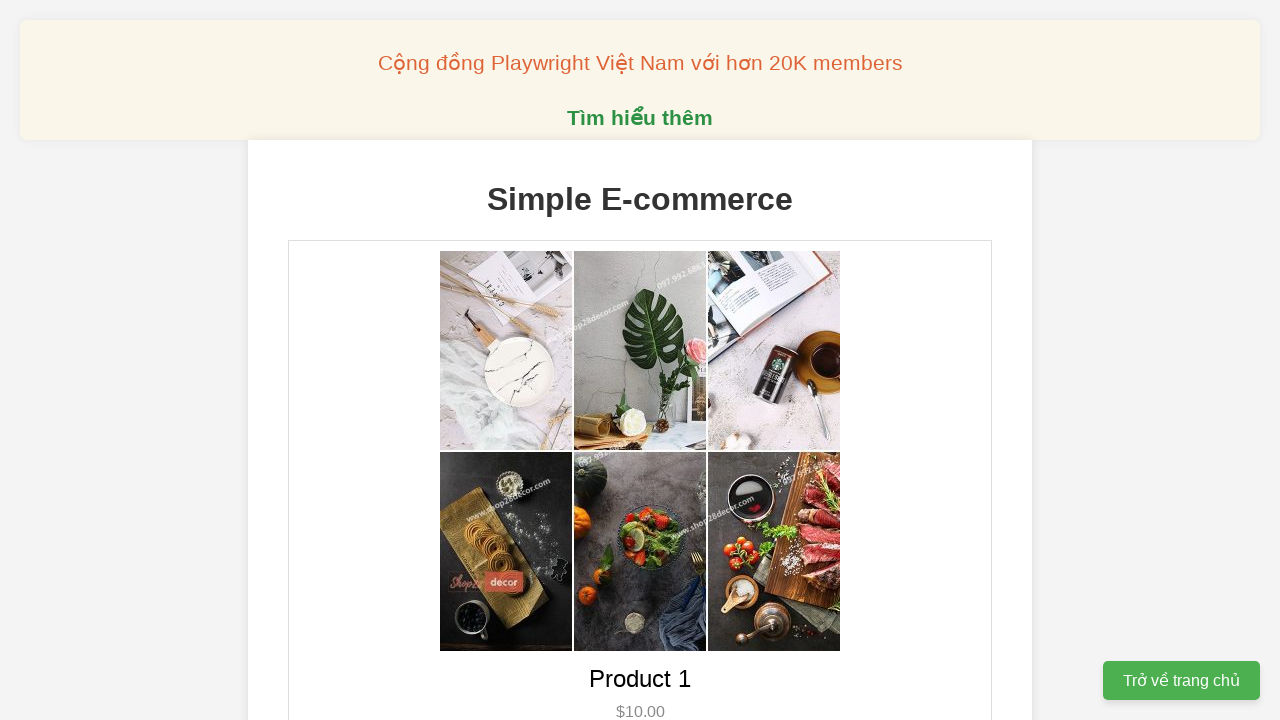

Double-clicked add button for product 1 to add 2 units at (640, 360) on xpath=/html/body/div[2]/div[1]/div[1]/div/button
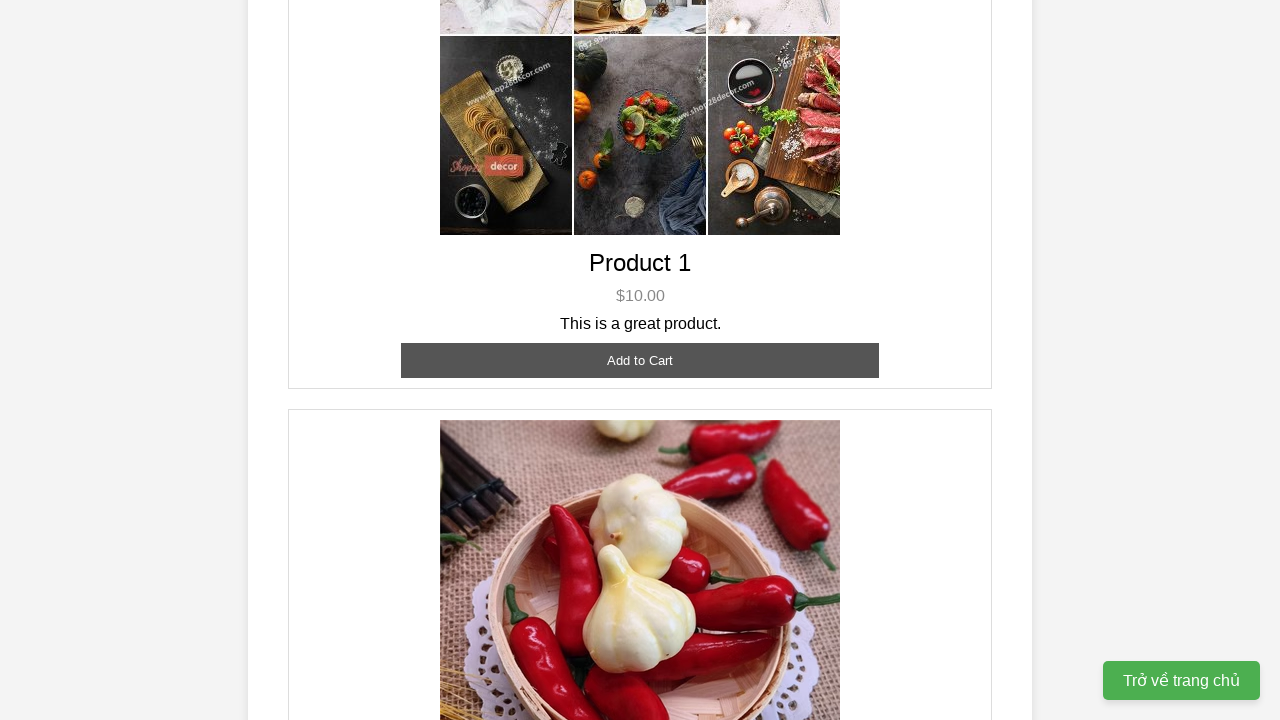

Double-clicked add button for product 2 at (640, 360) on xpath=/html/body/div[2]/div[1]/div[2]/div/button
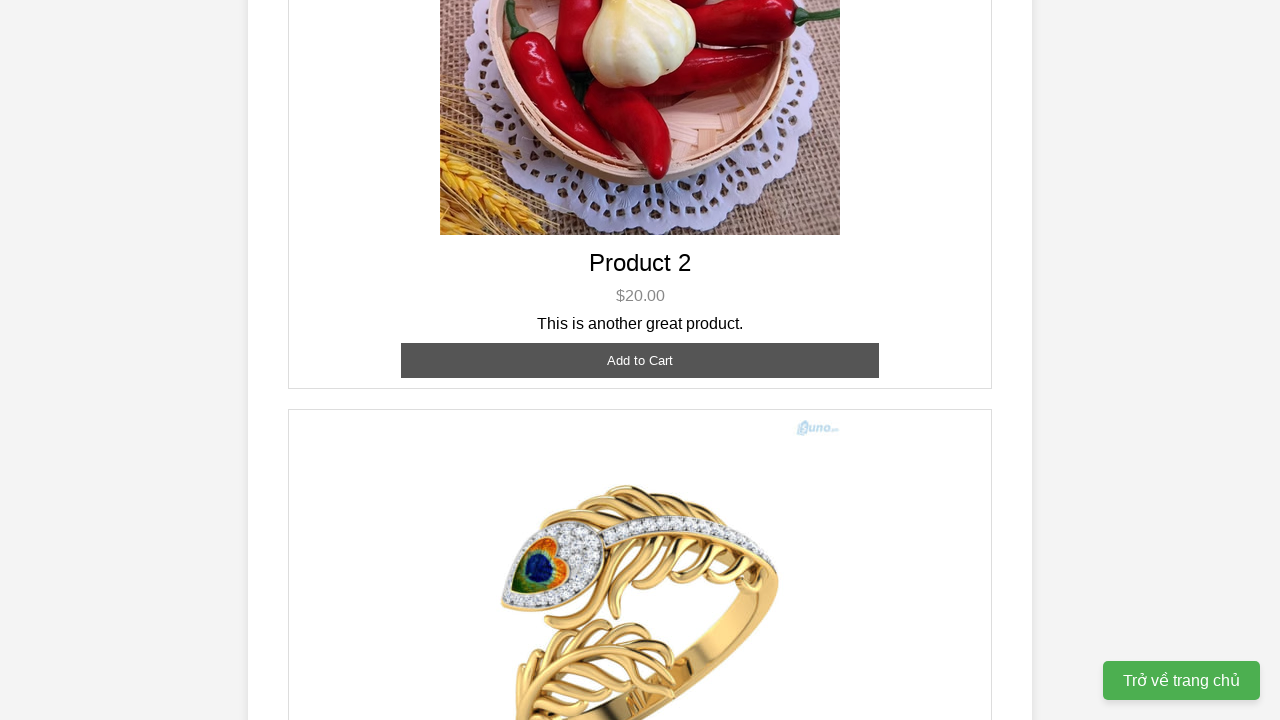

Single-clicked add button for product 2 to add total of 3 units at (640, 360) on xpath=/html/body/div[2]/div[1]/div[2]/div/button
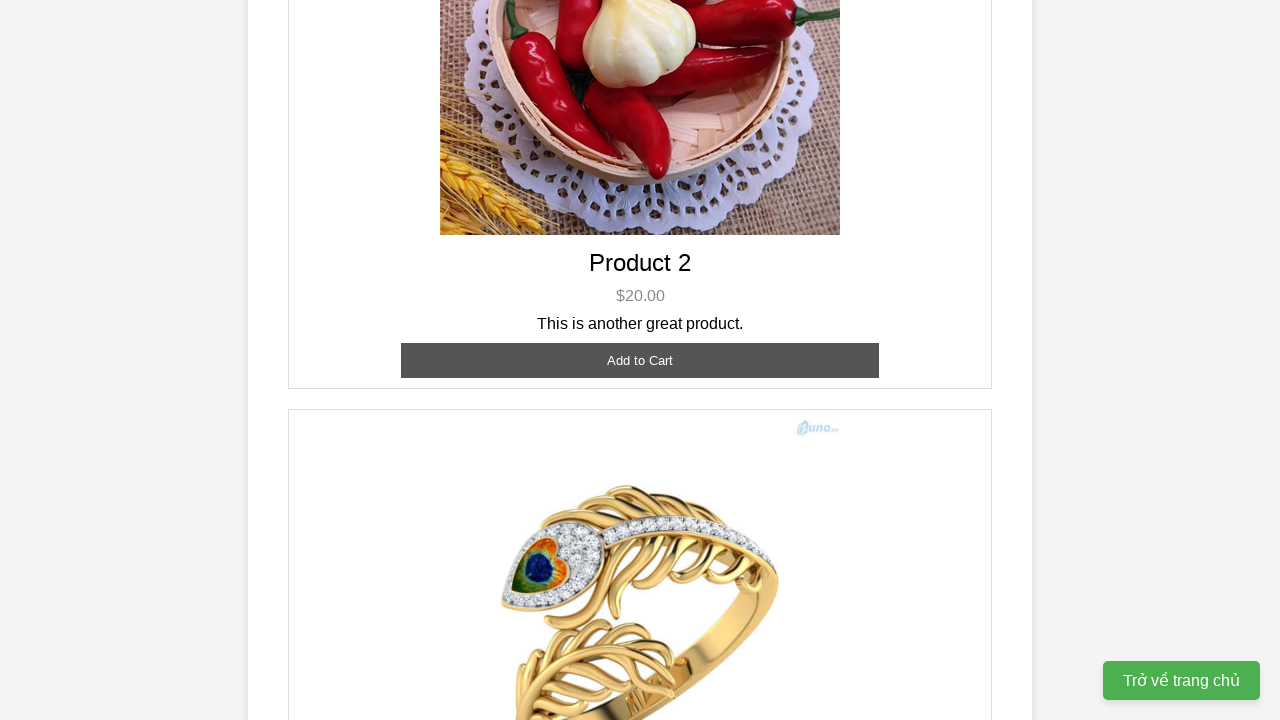

Clicked add button for product 3 to add 1 unit at (640, 388) on xpath=/html/body/div[2]/div[1]/div[3]/div/button
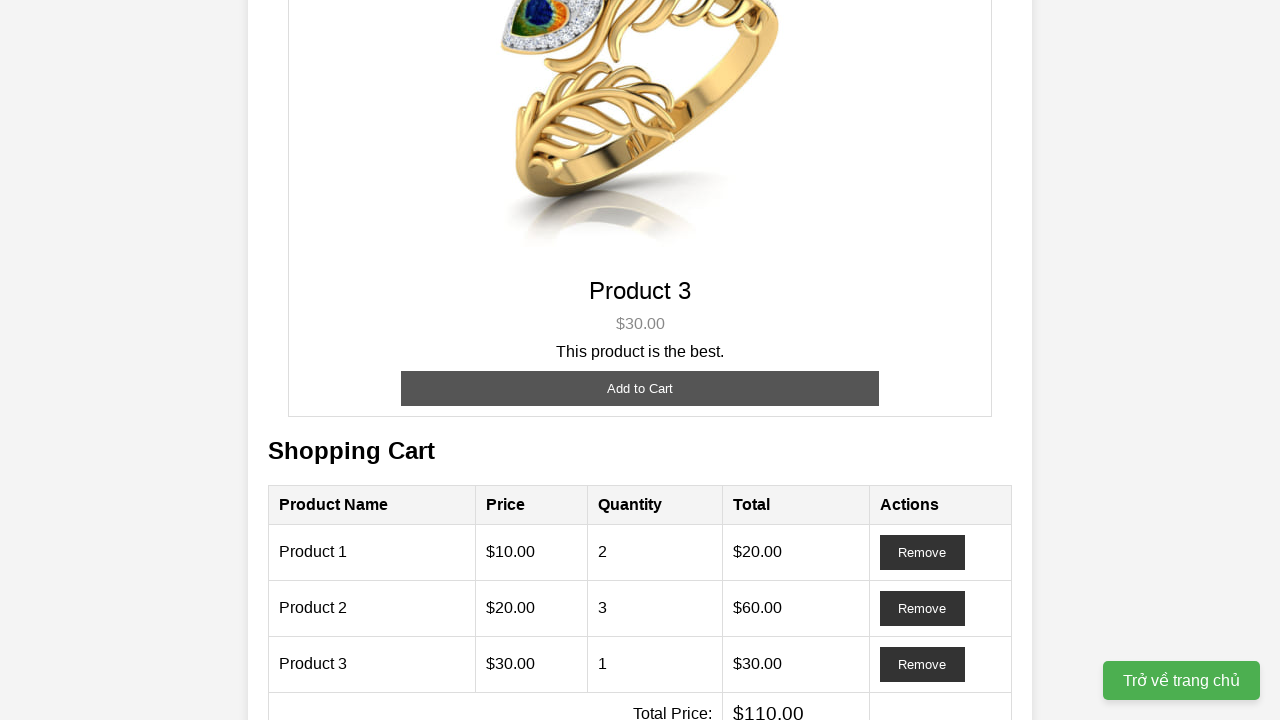

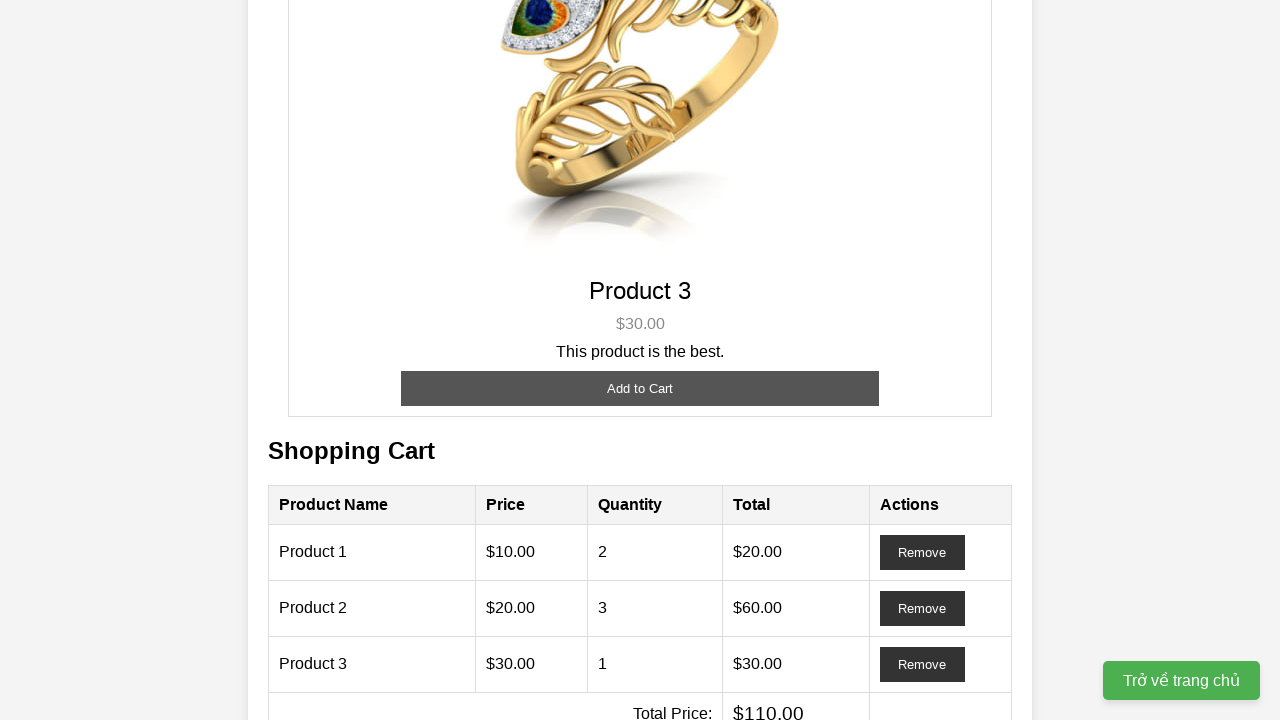